Tests textarea input by entering an address

Starting URL: https://testautomationpractice.blogspot.com/

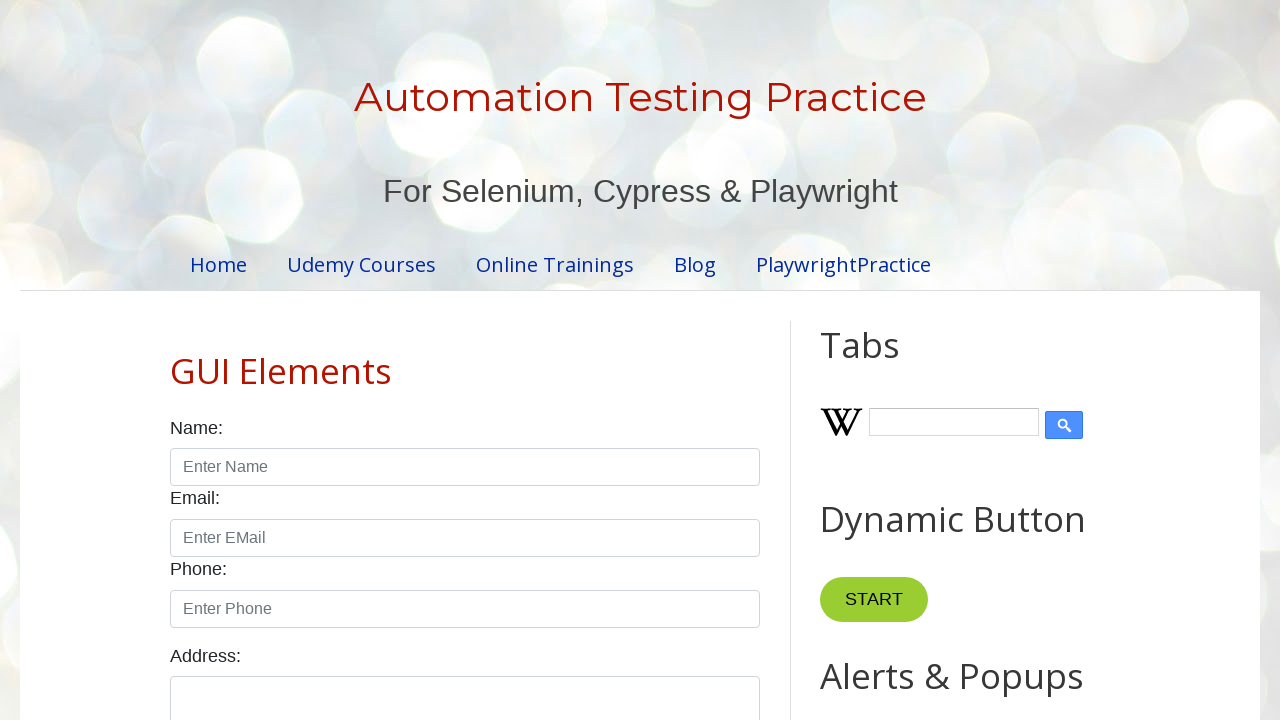

Entered address 'No:111/B,Thammita,Makevita' in textarea field on #textarea
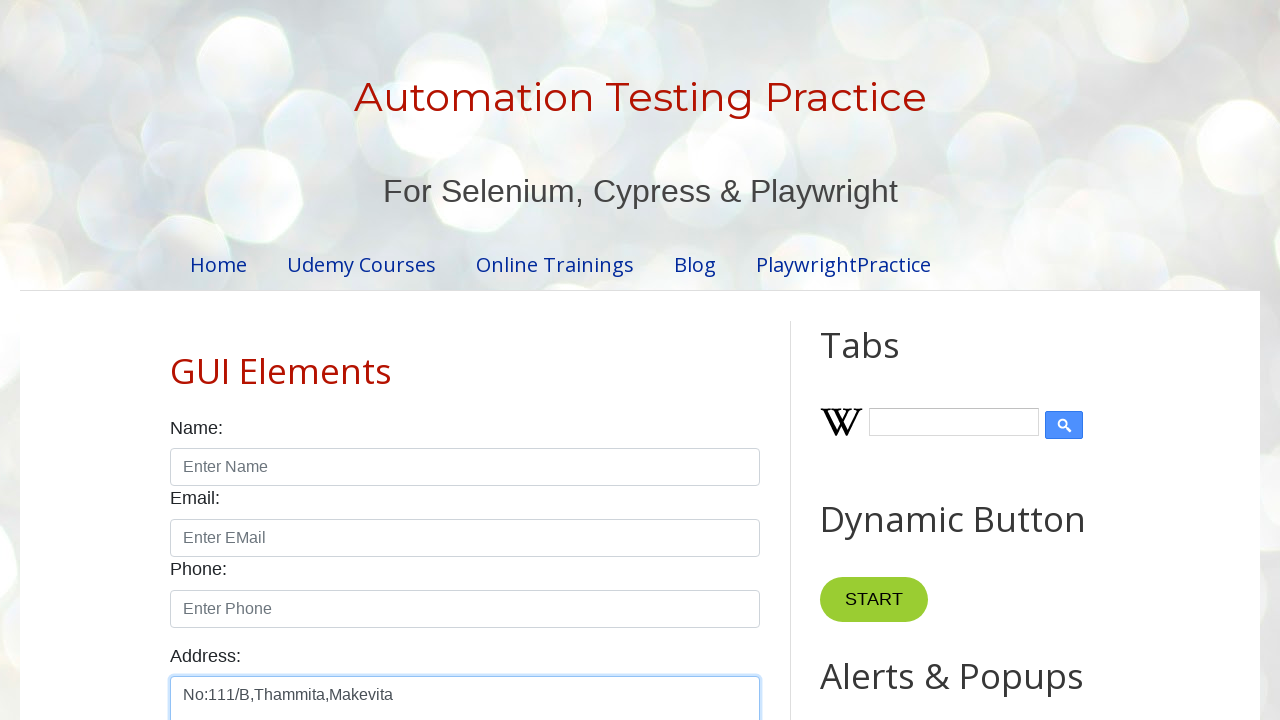

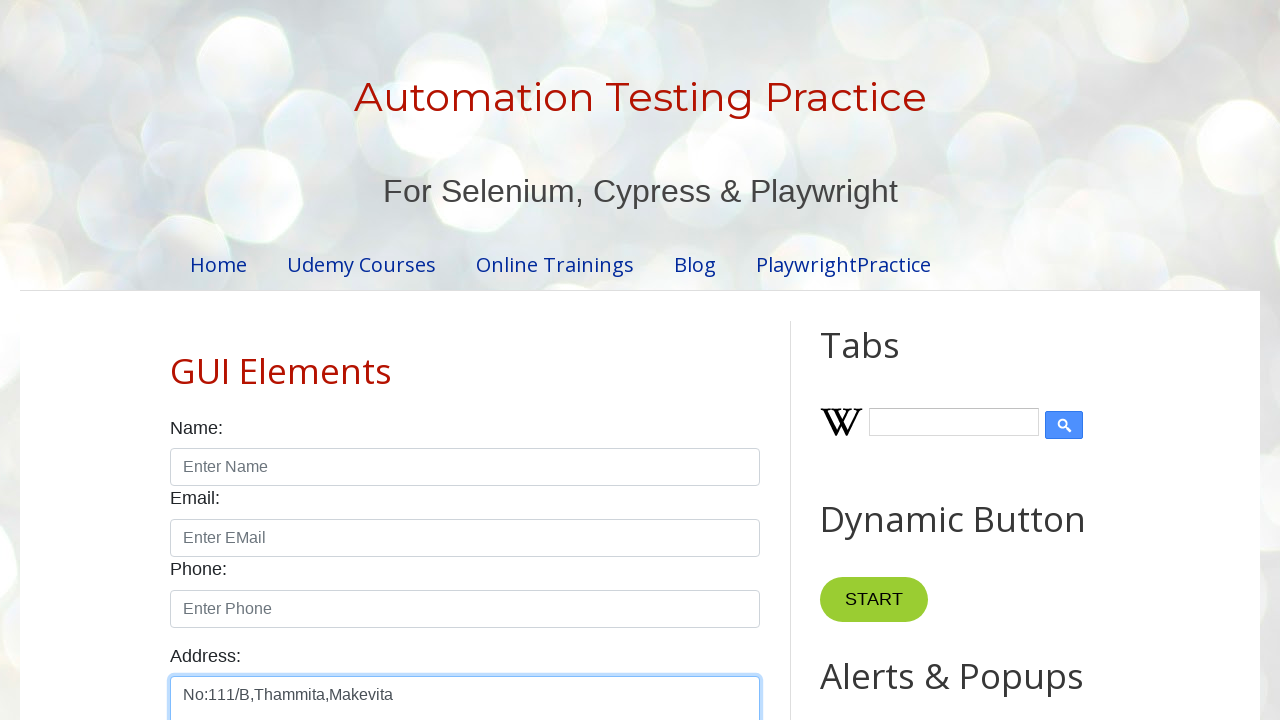